Tests that the payment section header on the MTS Belarus homepage displays the expected title "Онлайн пополнение без комиссии"

Starting URL: https://www.mts.by/

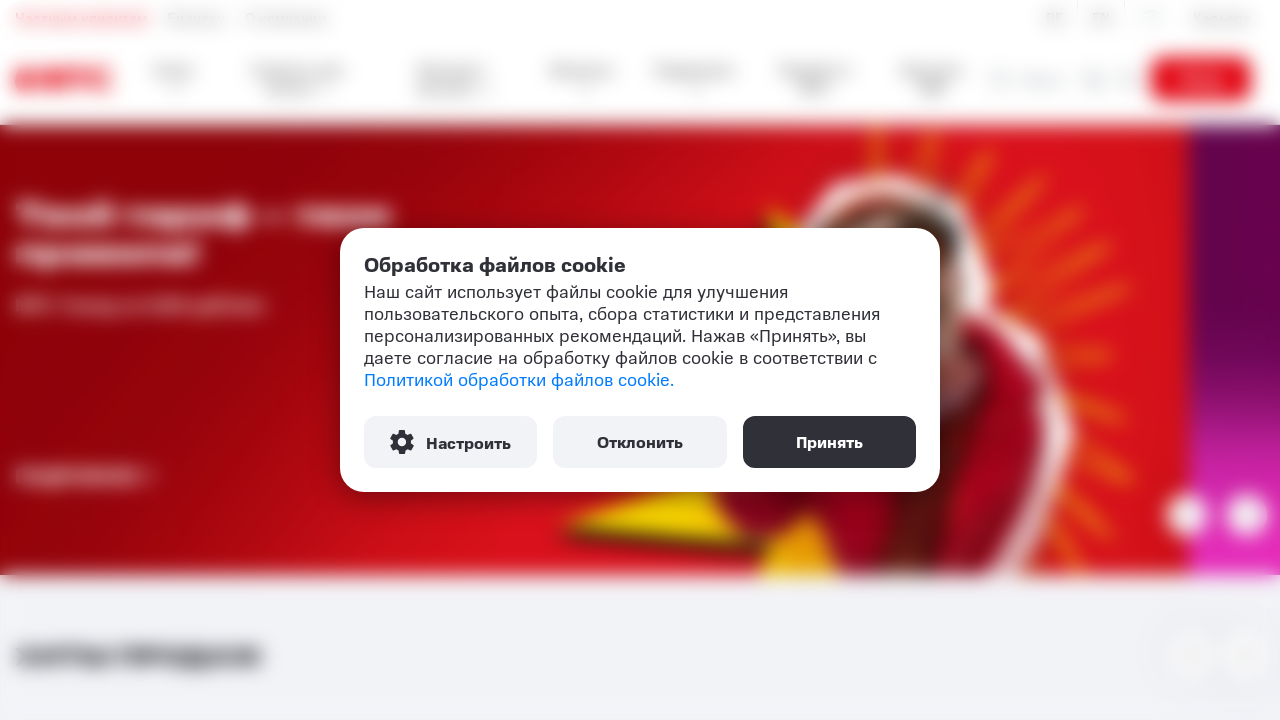

Waited for payment section wrapper to be visible
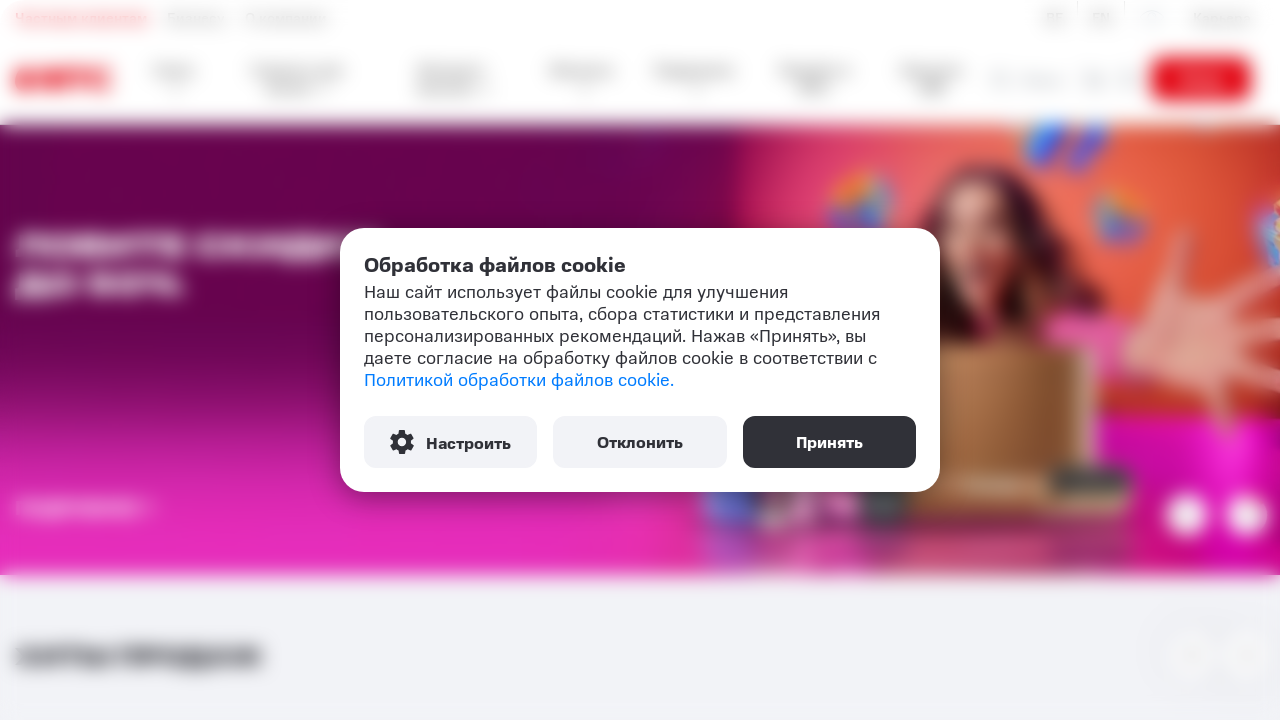

Located payment wrapper element
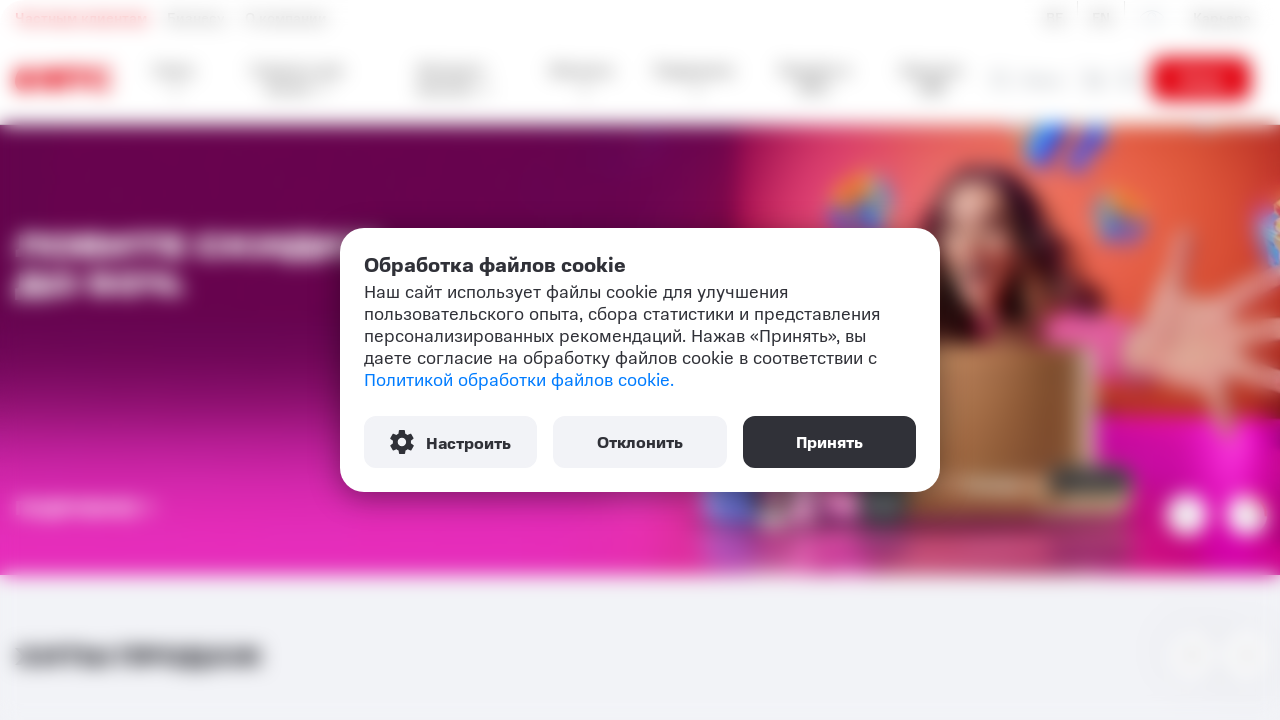

Located h2 header element within payment wrapper
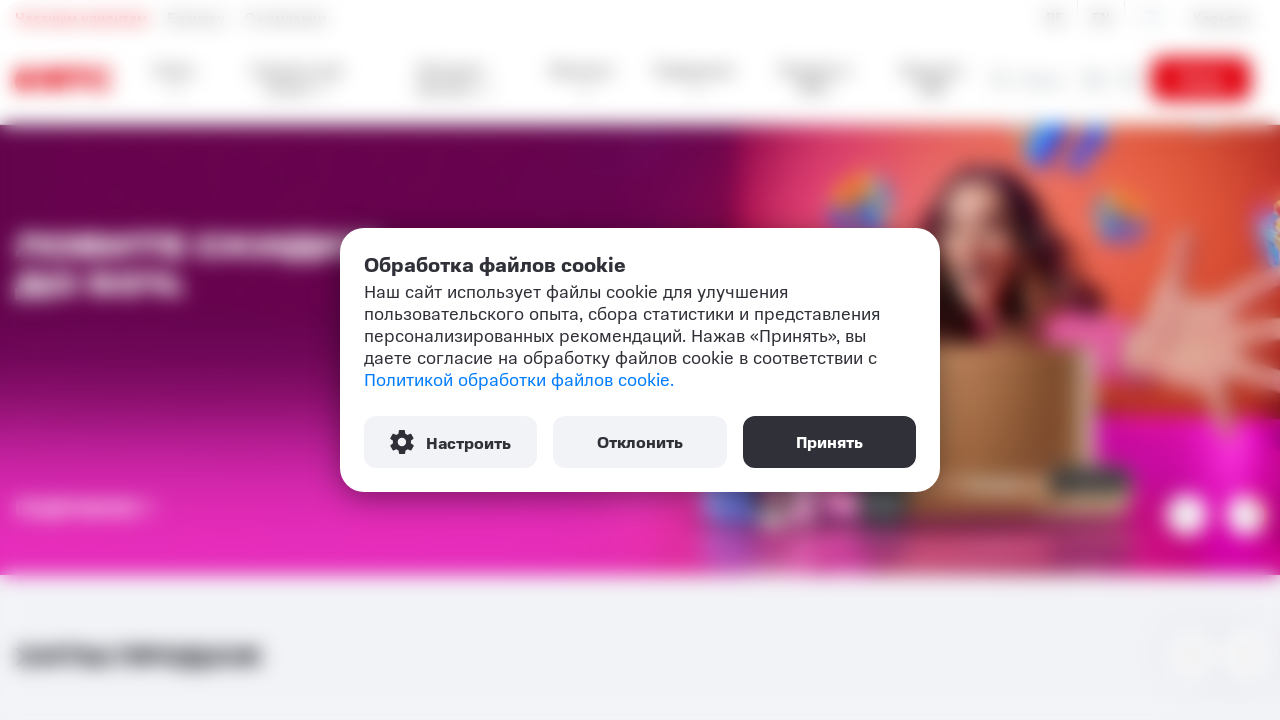

Extracted and normalized header text
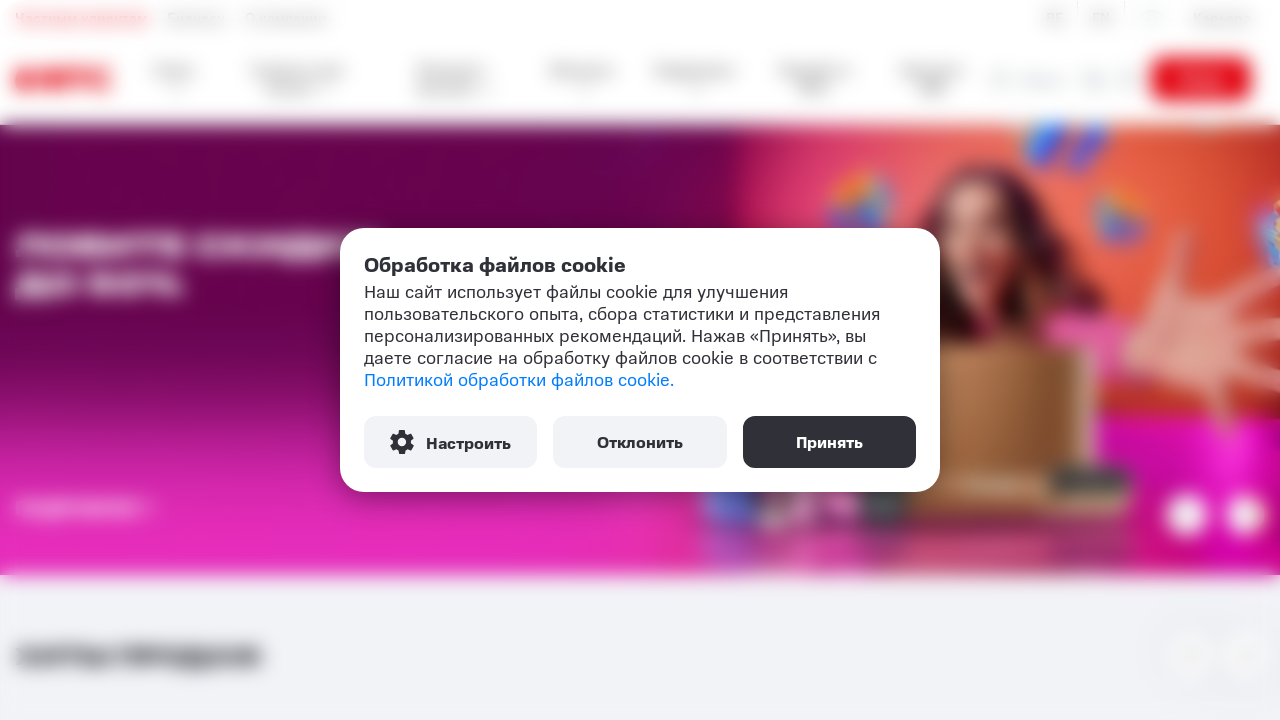

Verified payment section header displays expected title: 'Онлайн пополнение без комиссии'
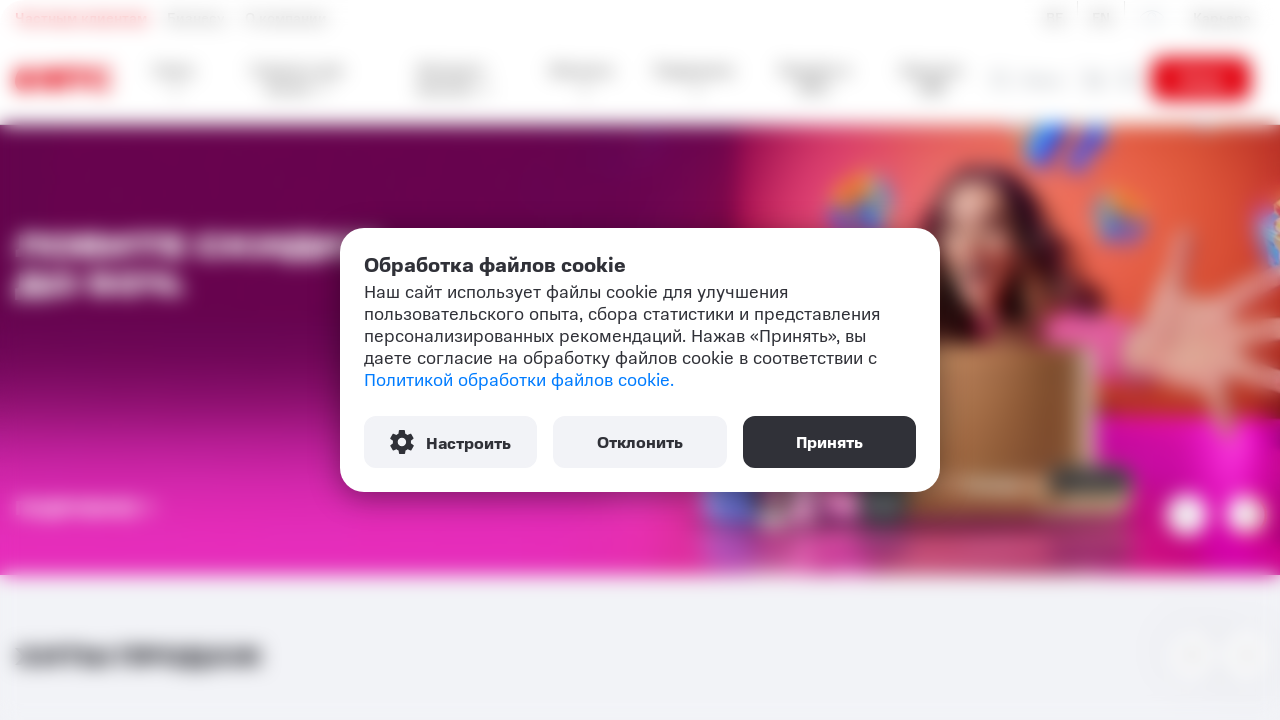

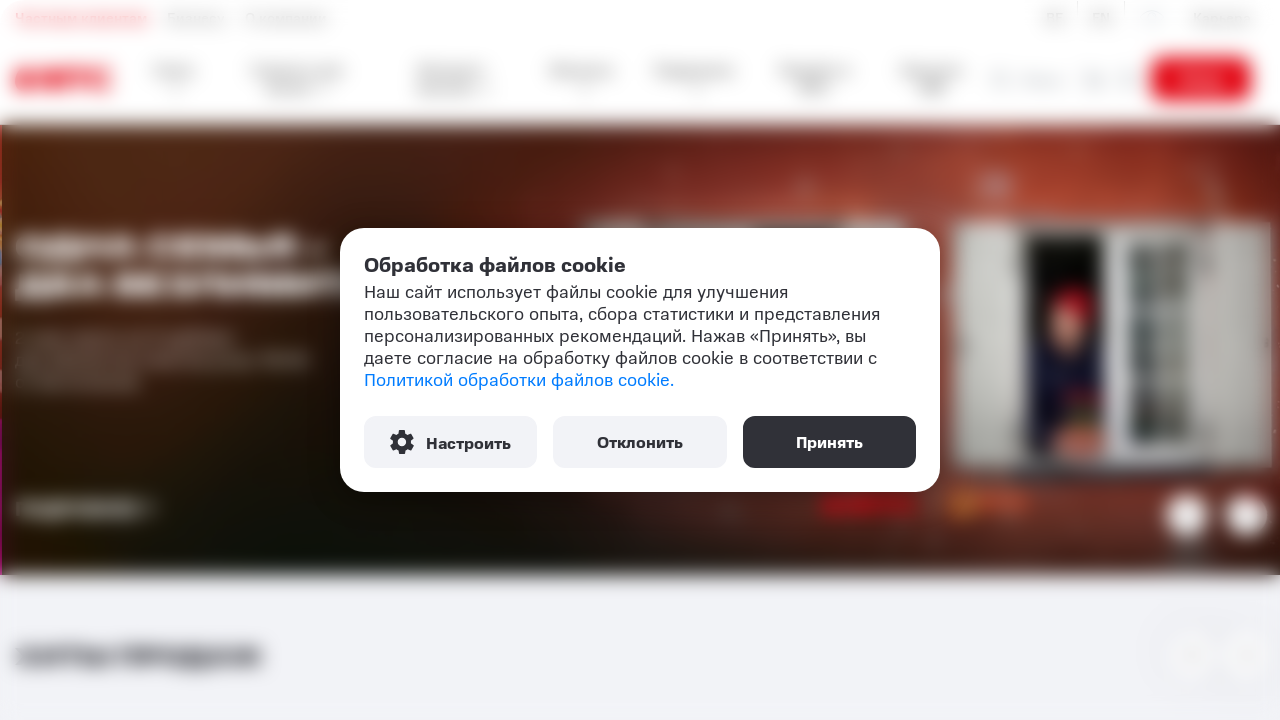